Tests marking all todo items as completed using the 'Mark all as complete' checkbox.

Starting URL: https://demo.playwright.dev/todomvc

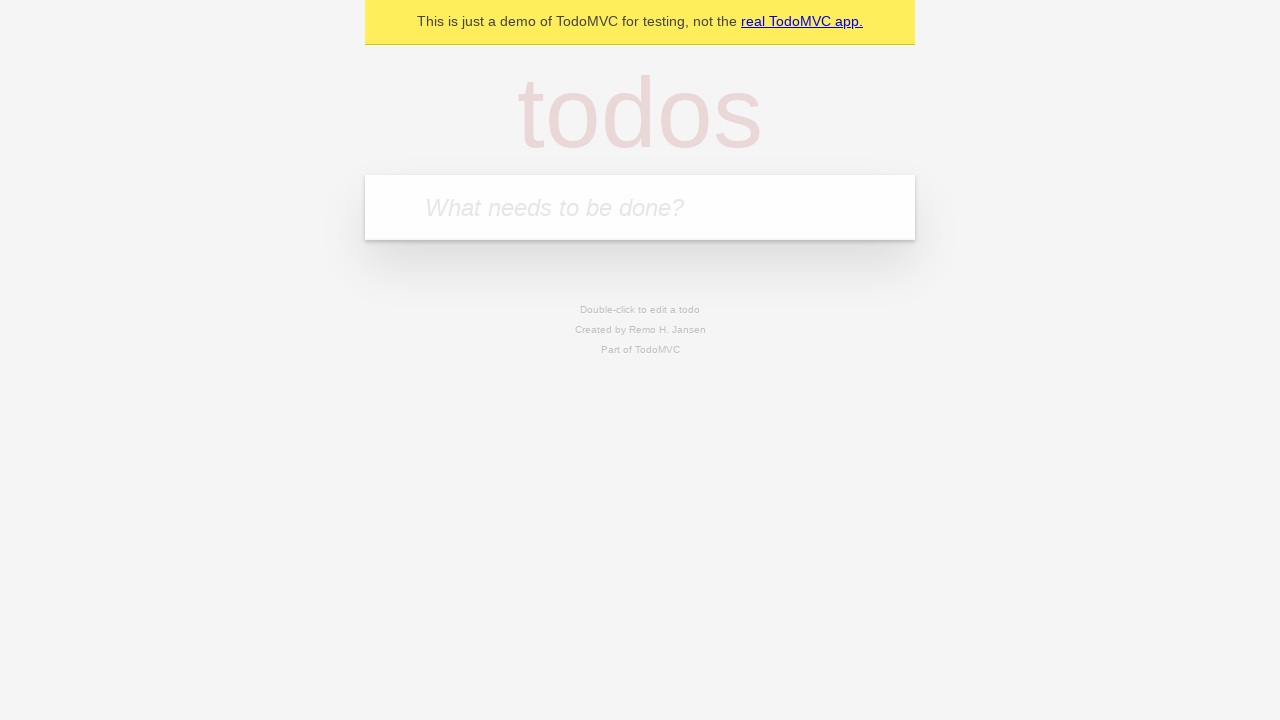

Filled todo input with 'buy some cheese' on internal:attr=[placeholder="What needs to be done?"i]
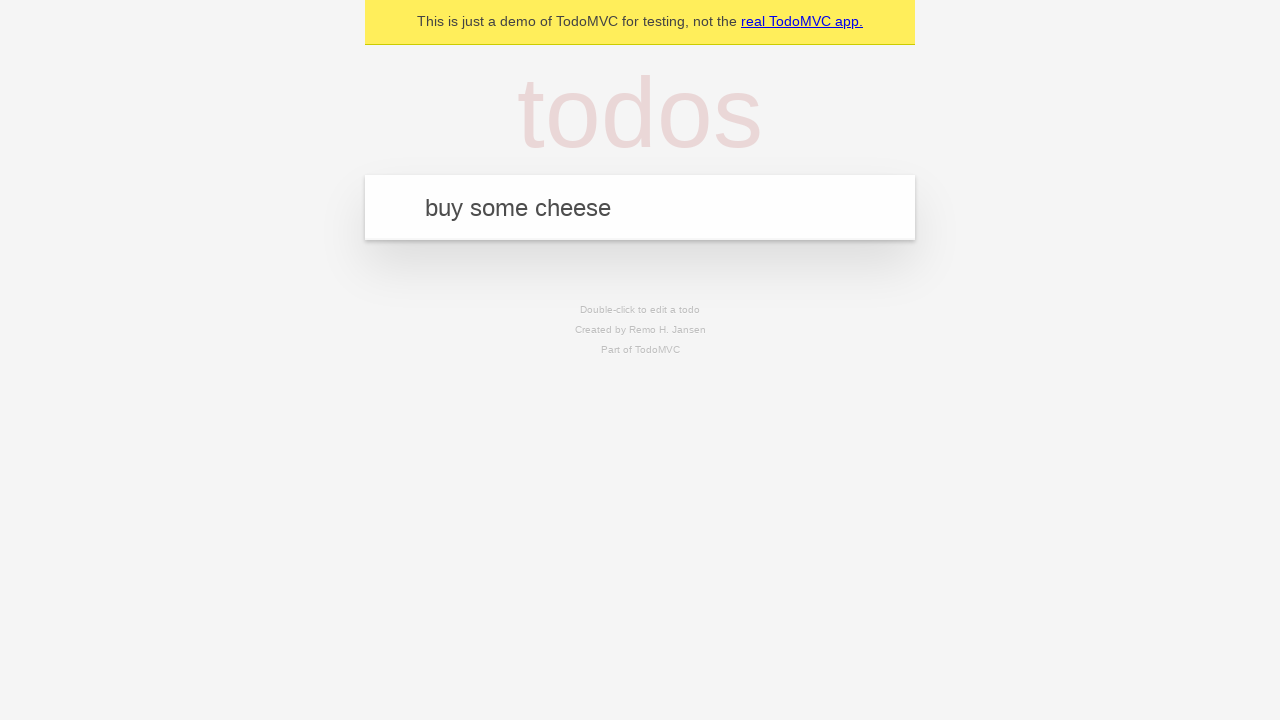

Pressed Enter to add first todo item on internal:attr=[placeholder="What needs to be done?"i]
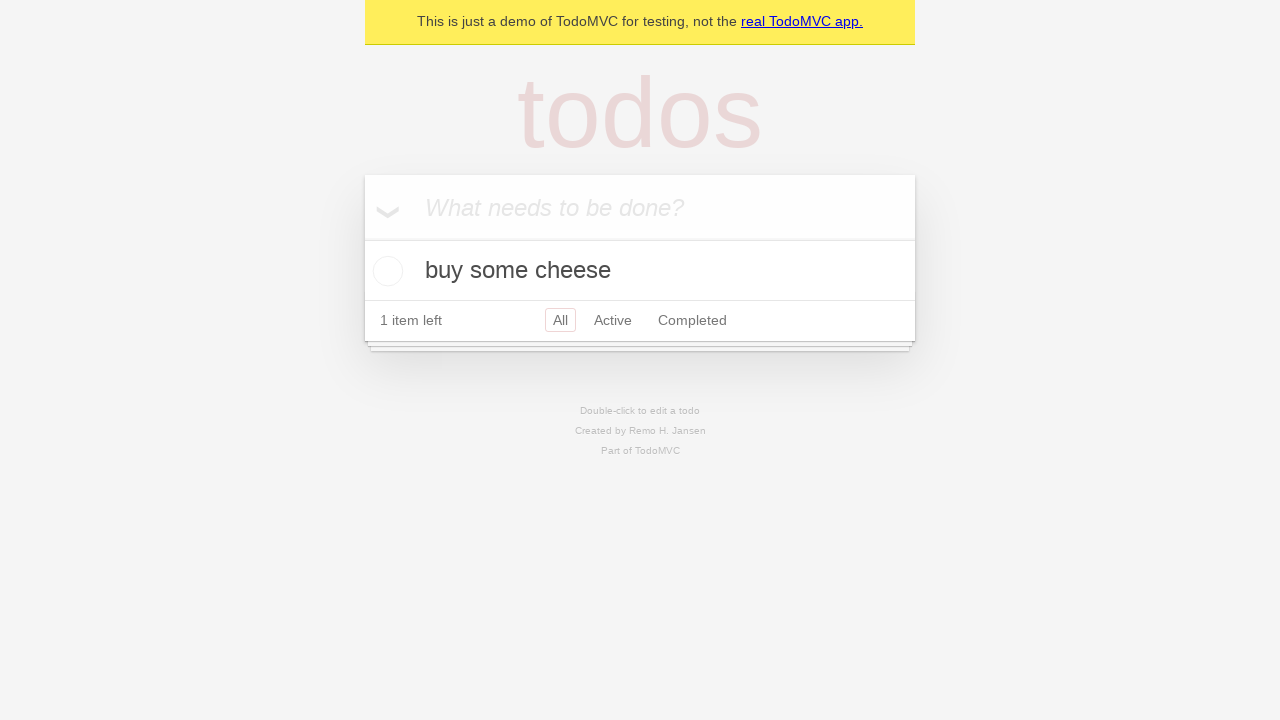

Filled todo input with 'feed the cat' on internal:attr=[placeholder="What needs to be done?"i]
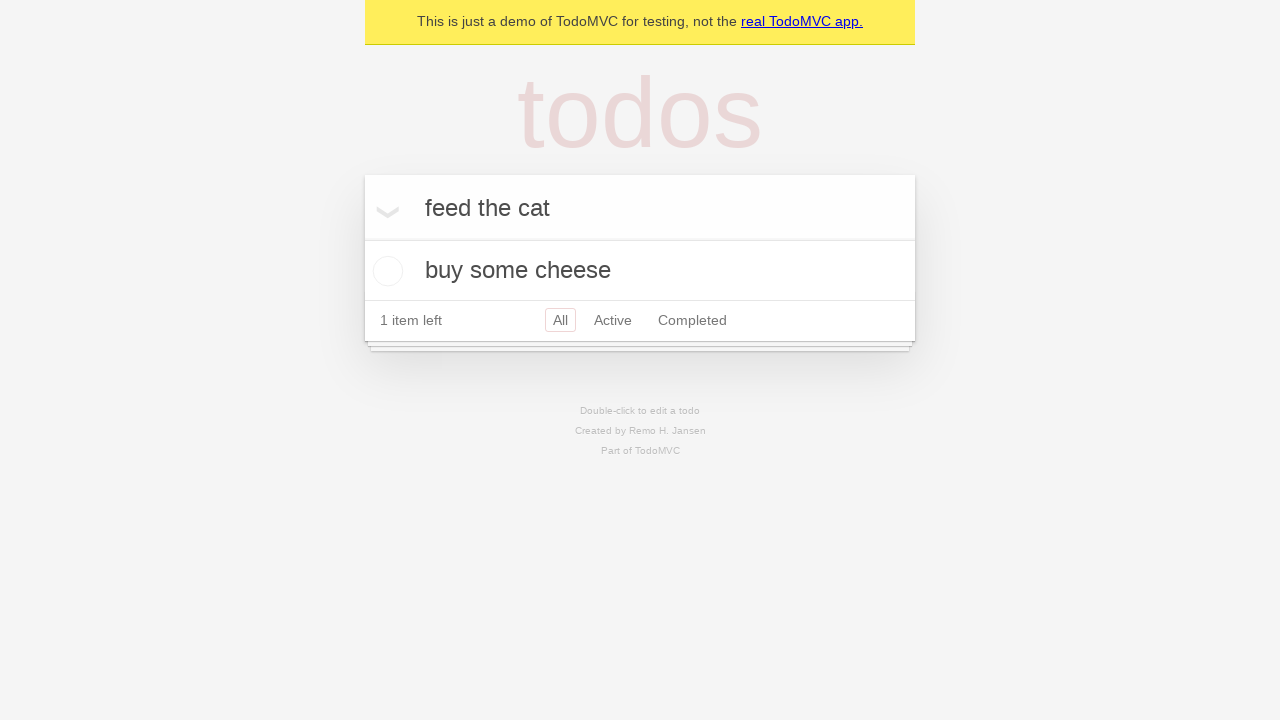

Pressed Enter to add second todo item on internal:attr=[placeholder="What needs to be done?"i]
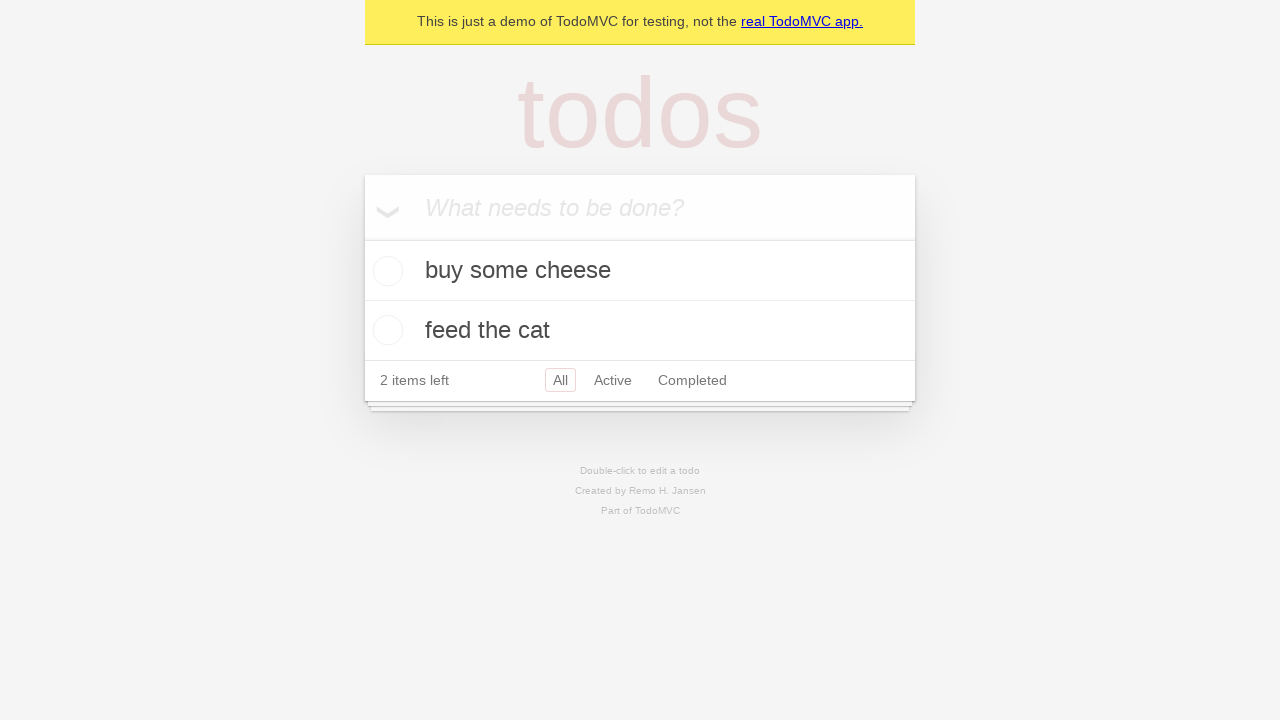

Filled todo input with 'book a doctors appointment' on internal:attr=[placeholder="What needs to be done?"i]
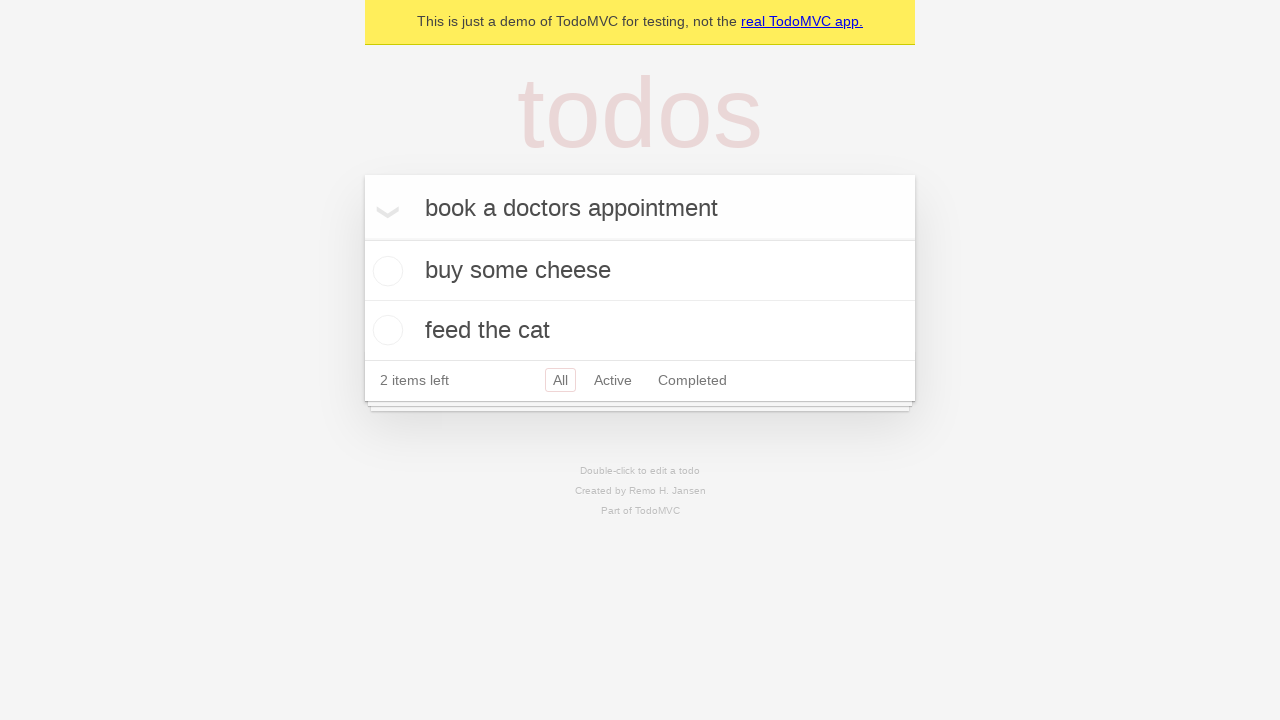

Pressed Enter to add third todo item on internal:attr=[placeholder="What needs to be done?"i]
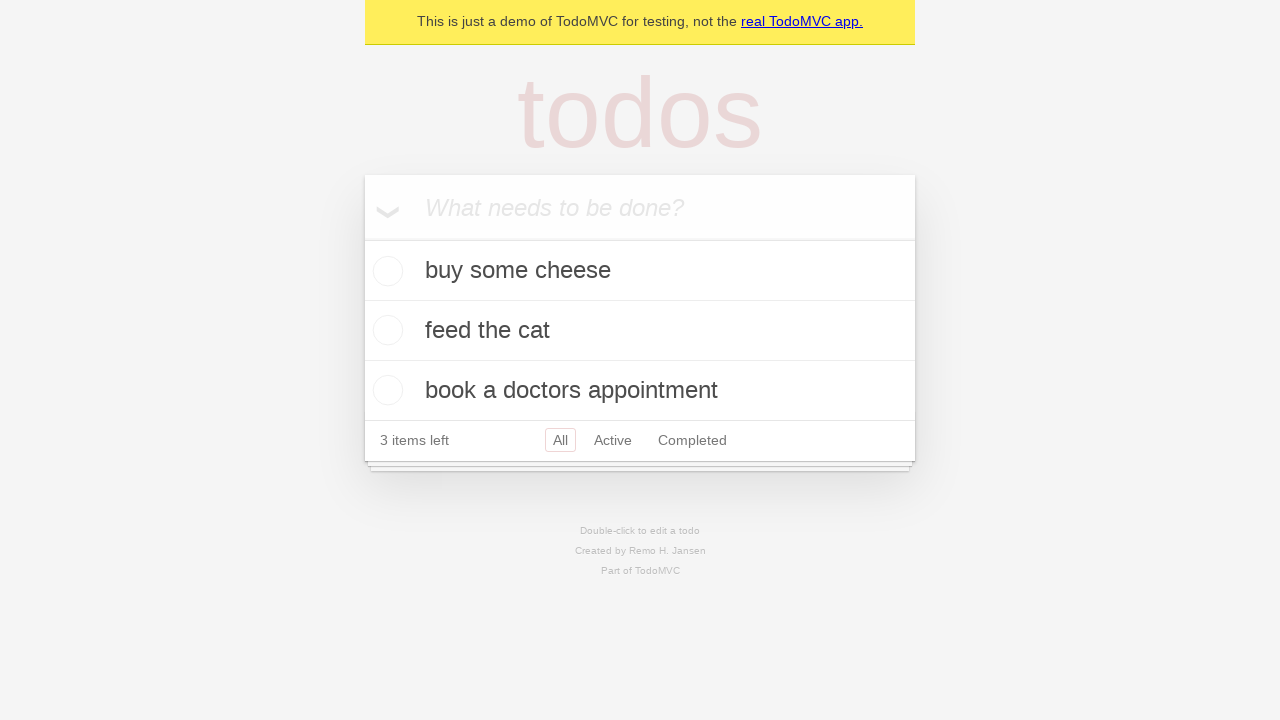

Checked 'Mark all as complete' checkbox at (362, 238) on internal:label="Mark all as complete"i
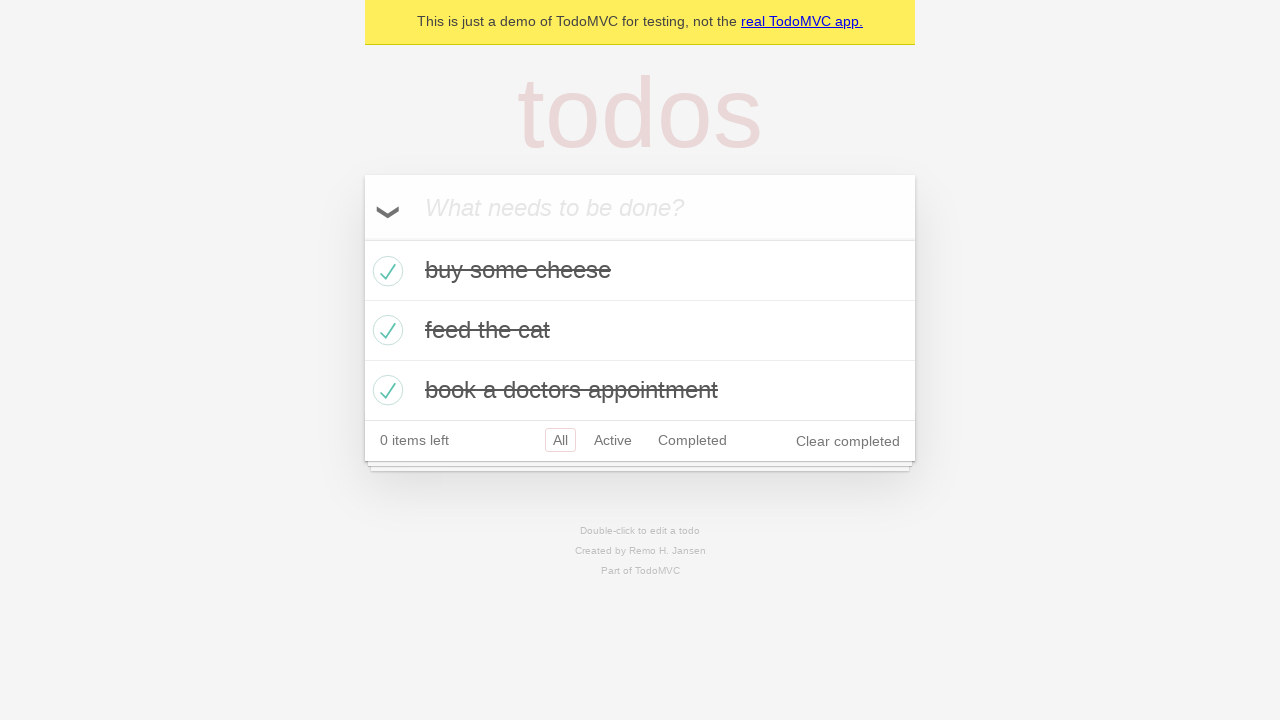

Waited for all todo items to show completed state
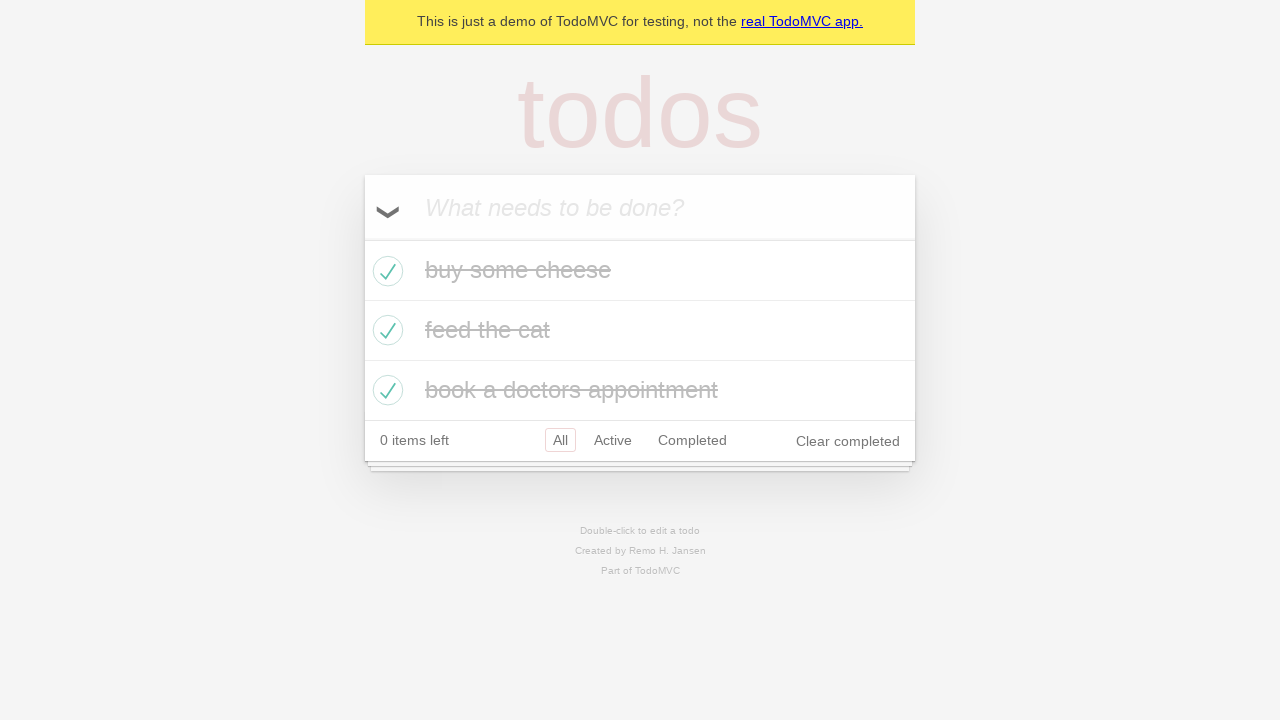

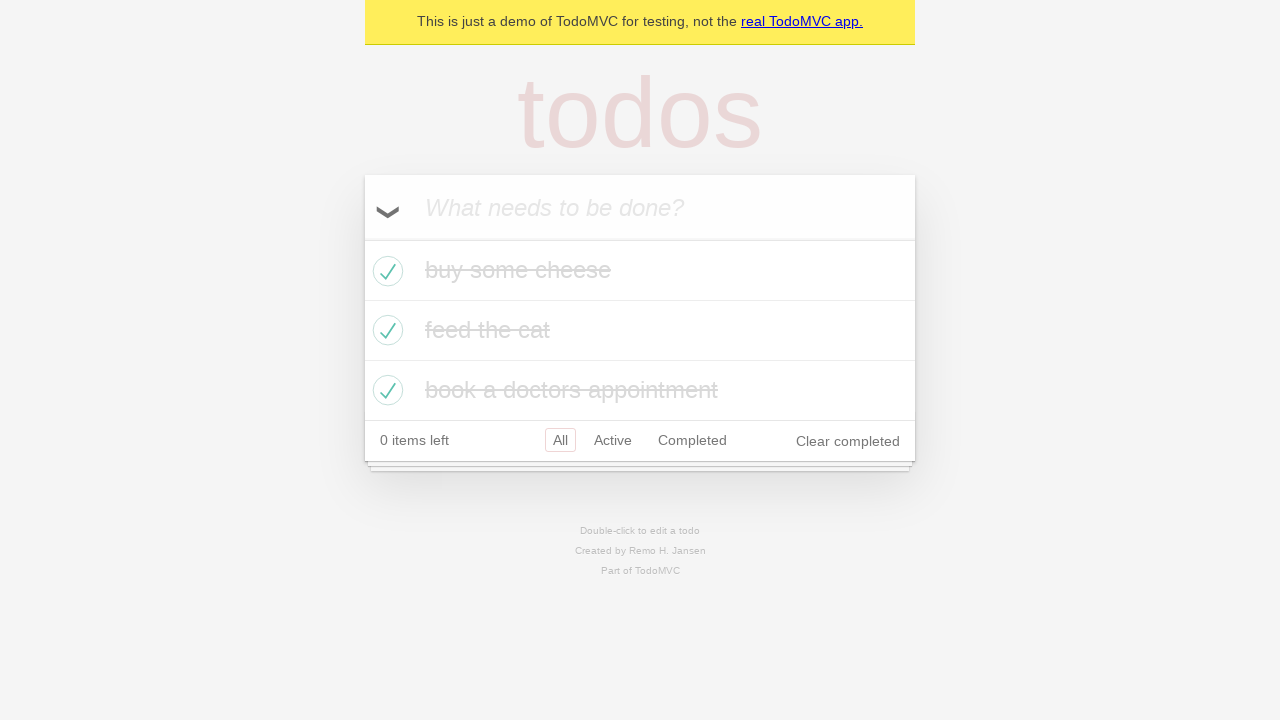